Tests handling of simple JavaScript alert by clicking button to trigger alert and accepting it

Starting URL: https://demoqa.com/alerts

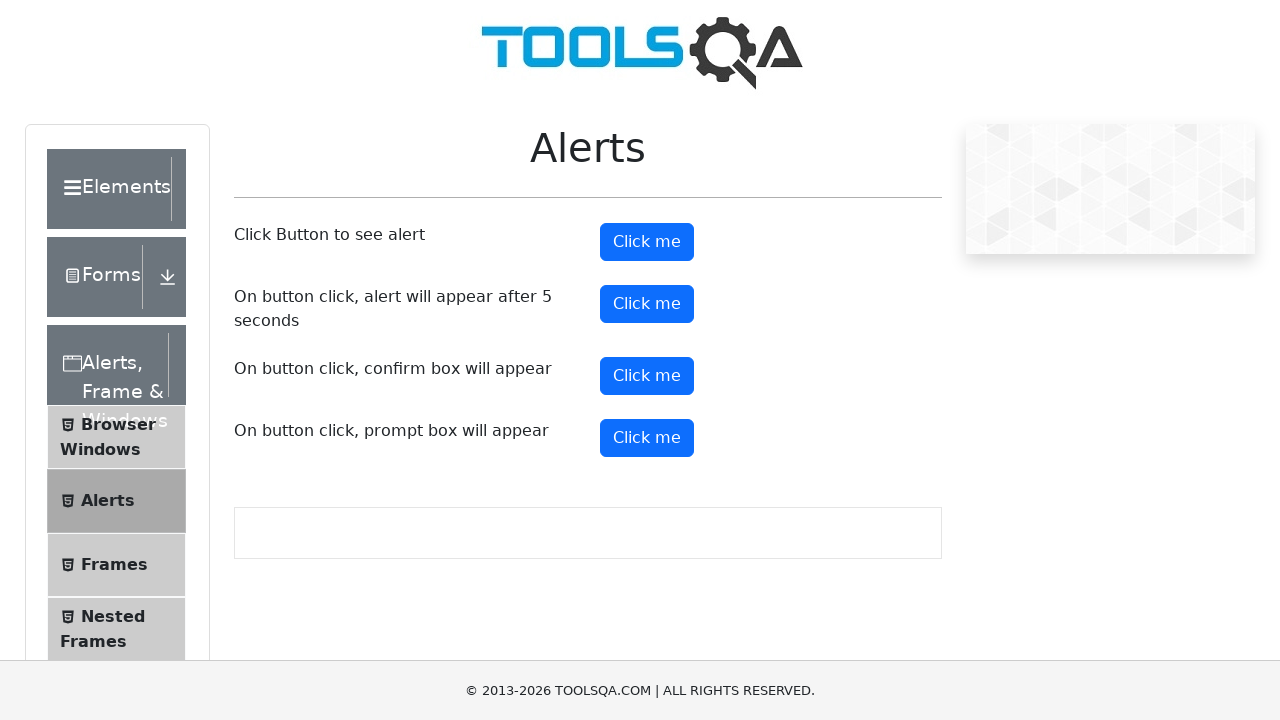

Clicked alert button to trigger JavaScript alert at (647, 242) on #alertButton
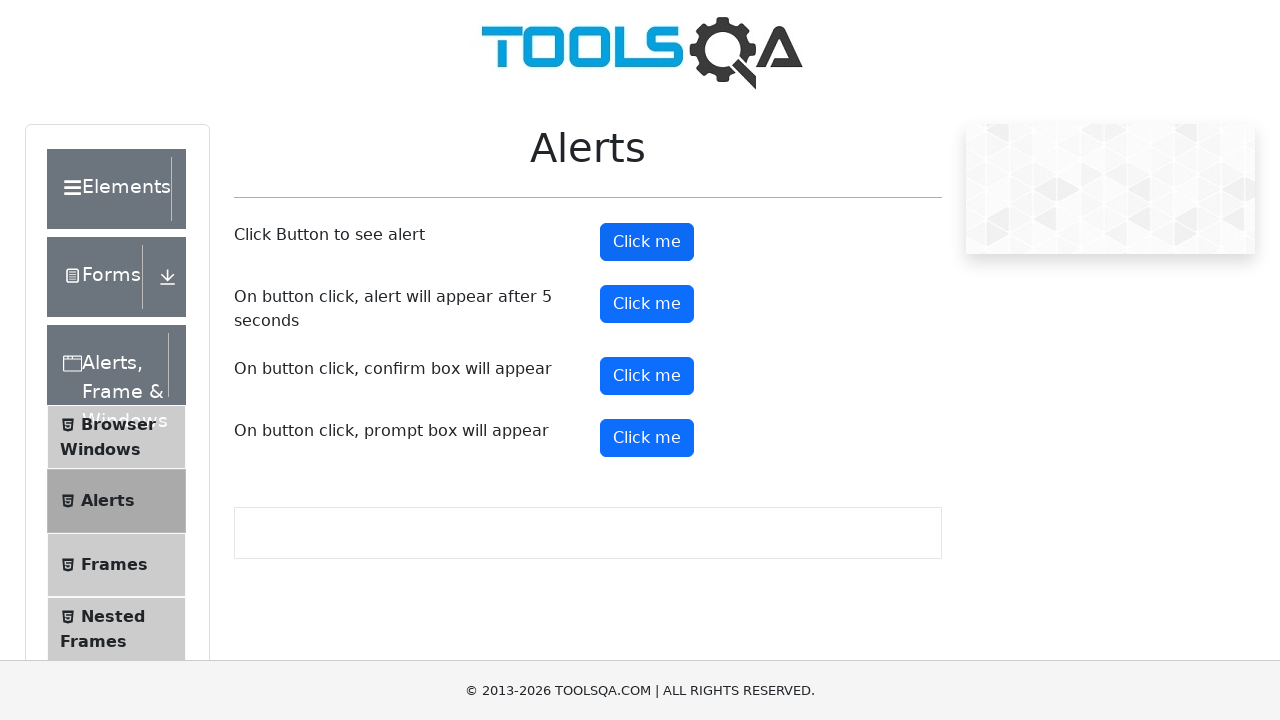

Set up dialog handler to accept alert
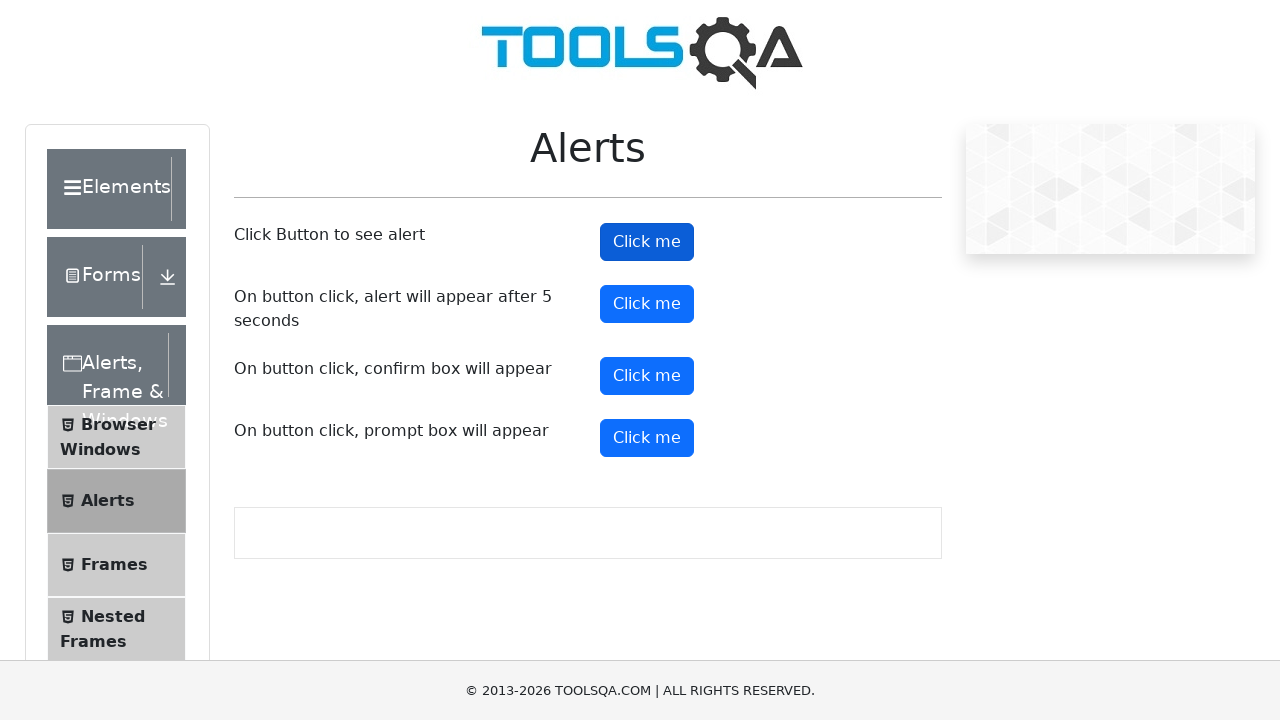

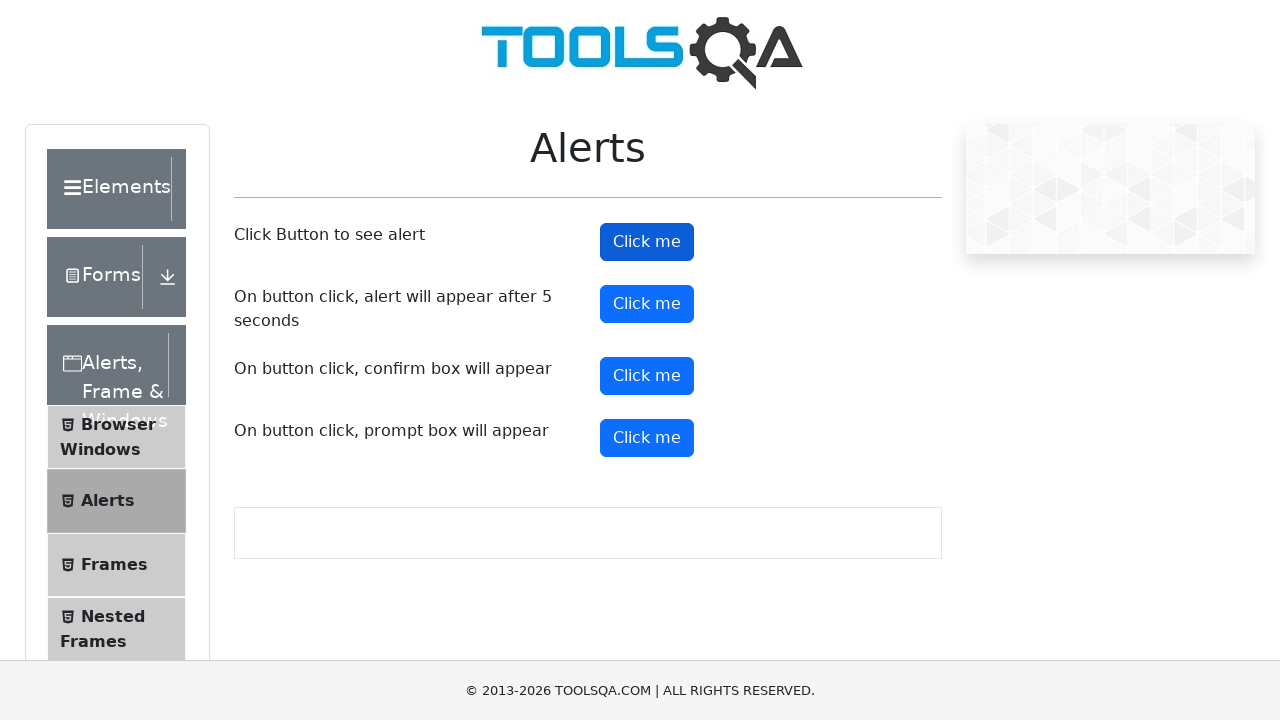